Tests keyboard key press functionality by sending the space key to an input element and verifying the result text displays the correct key pressed.

Starting URL: http://the-internet.herokuapp.com/key_presses

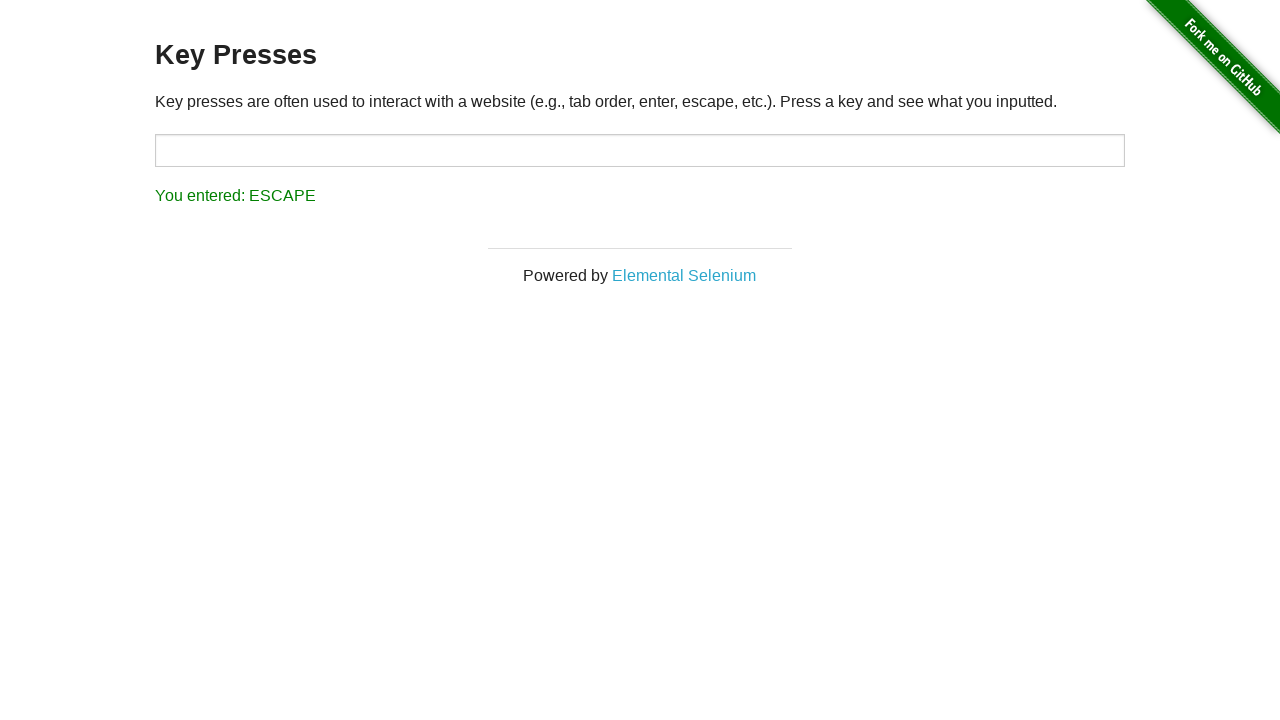

Pressed Space key on target input element on #target
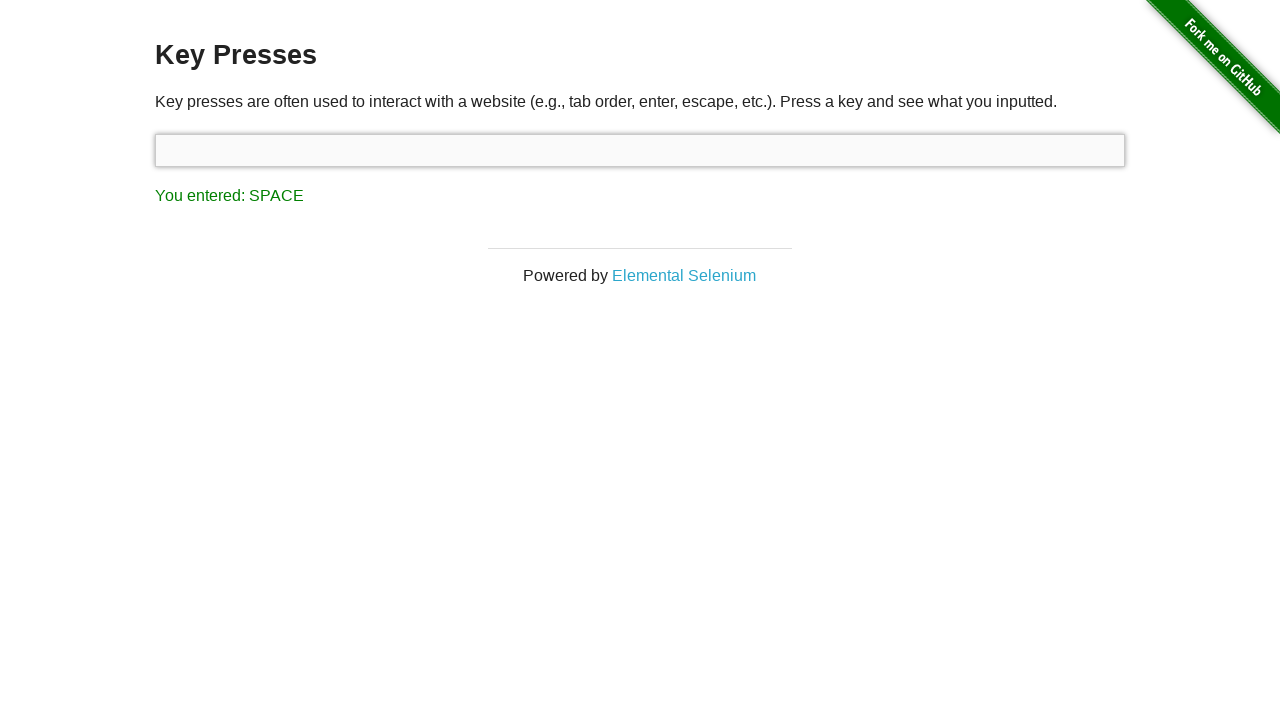

Result element loaded
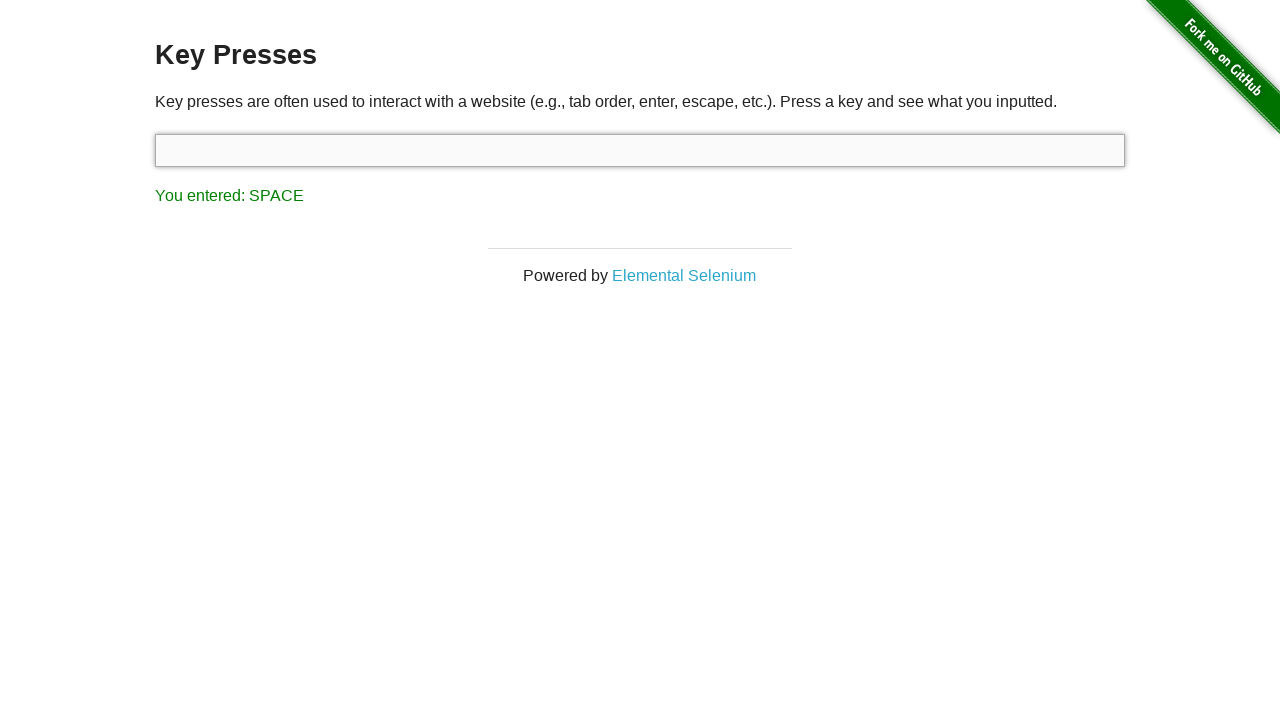

Retrieved result text content
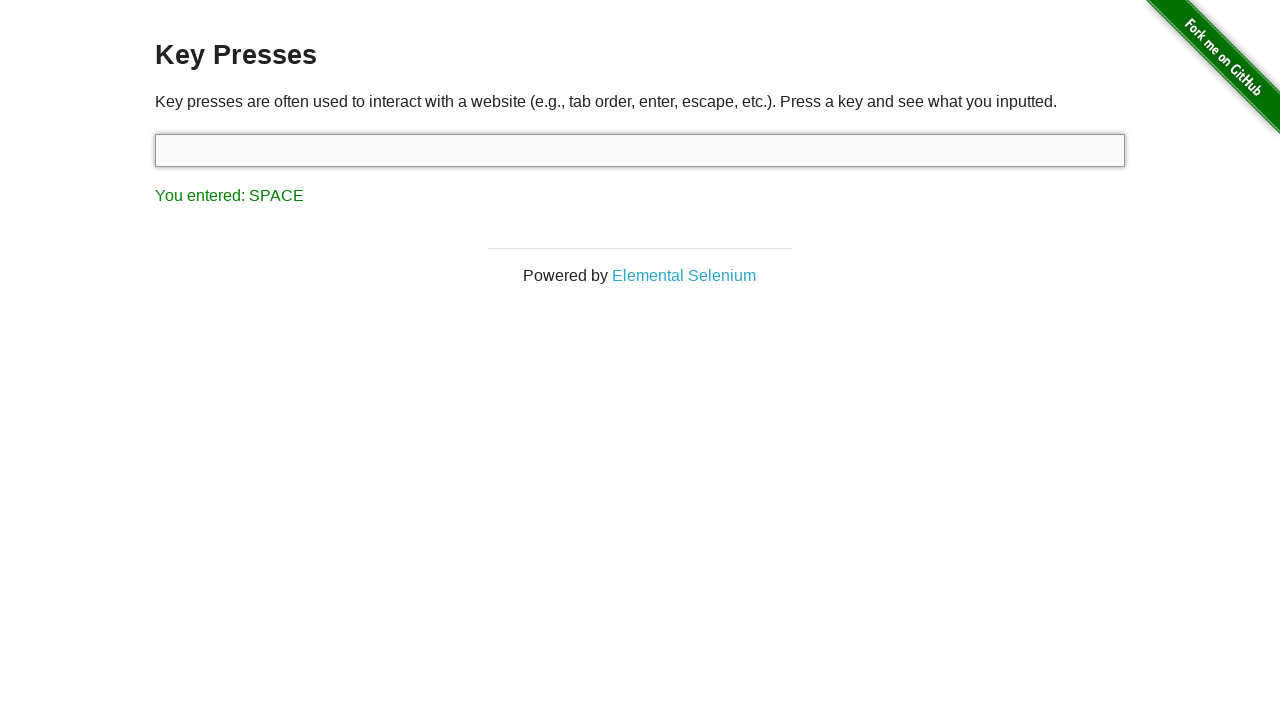

Verified result text displays 'You entered: SPACE'
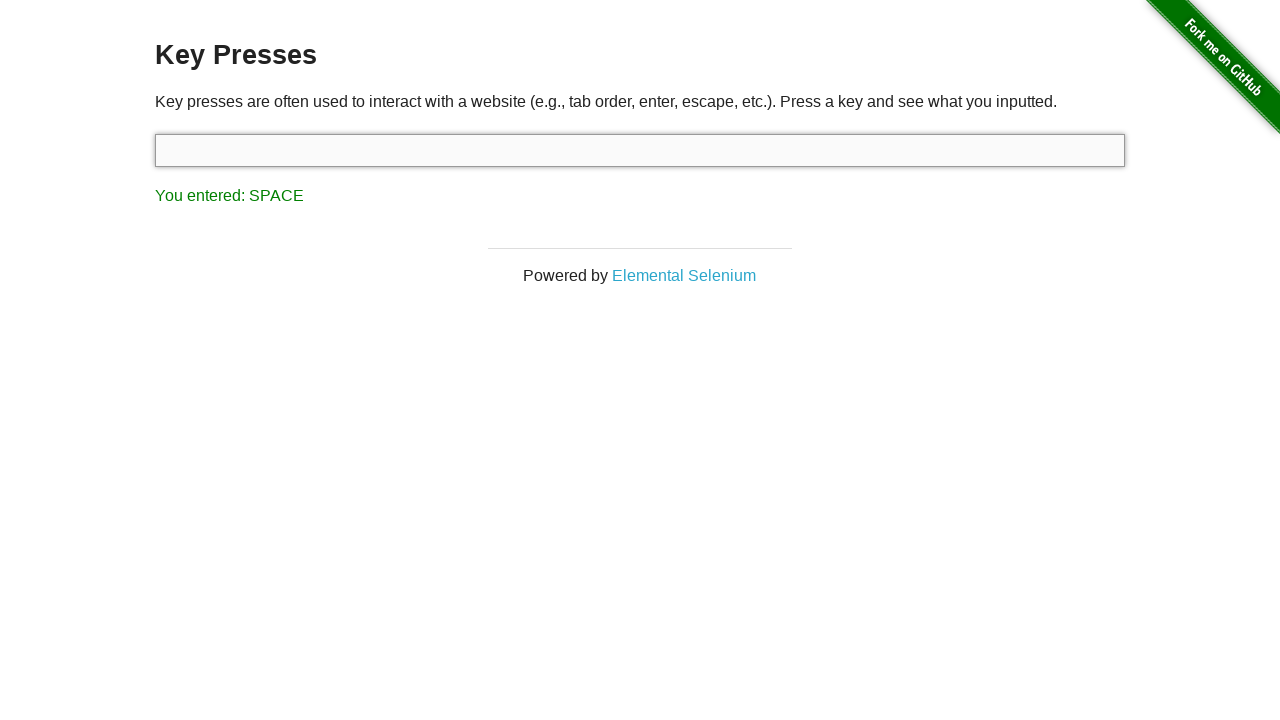

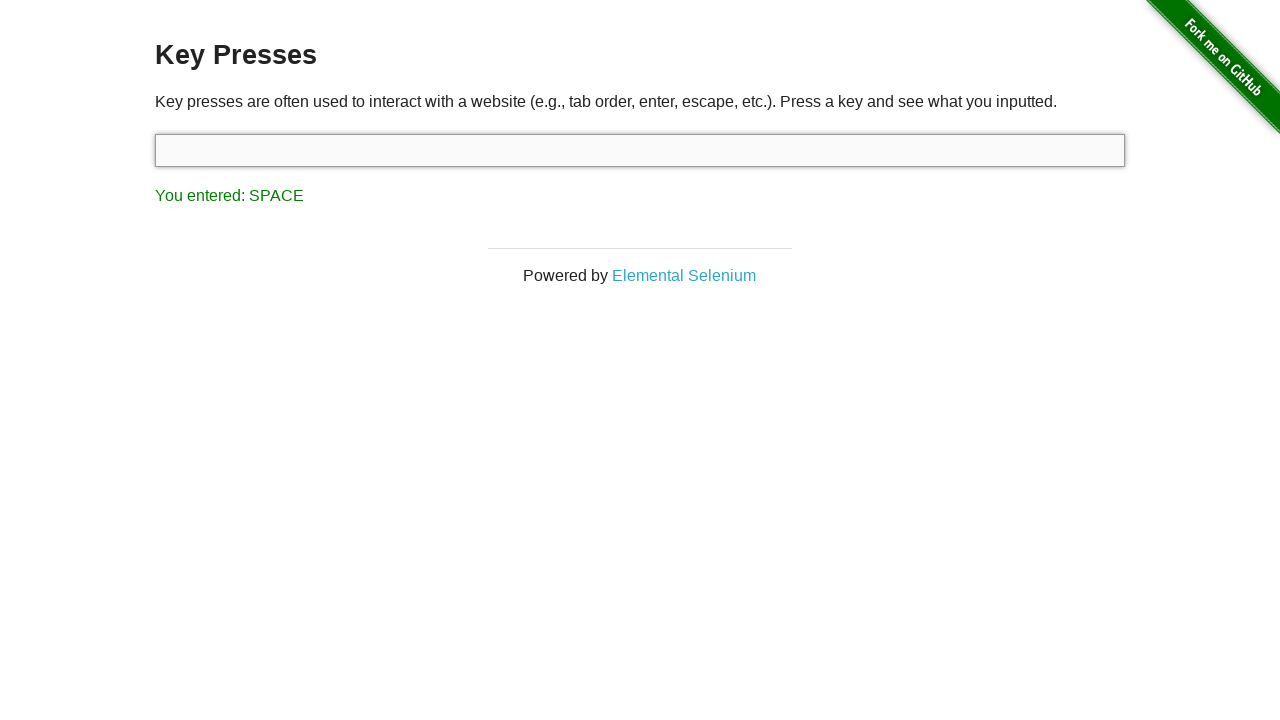